Automates an e-commerce flow by adding specific vegetables to cart, proceeding to checkout, and applying a promo code

Starting URL: https://rahulshettyacademy.com/seleniumPractise/

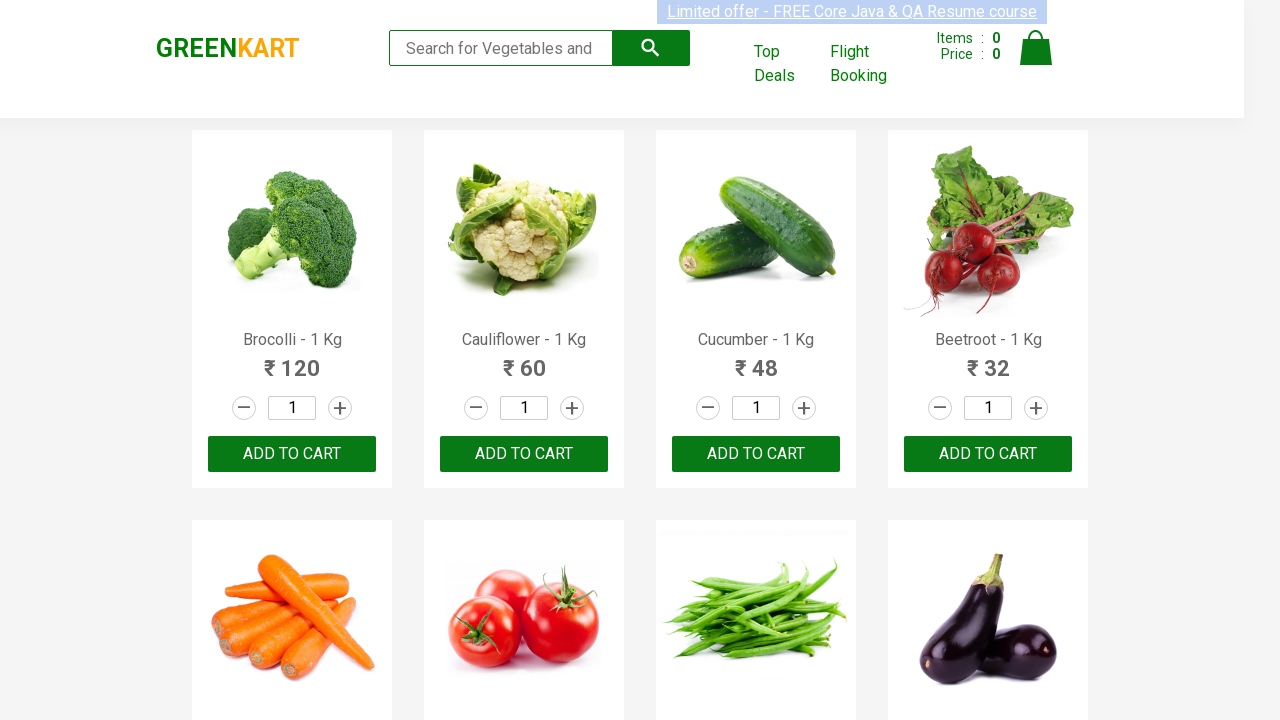

Waited for product names to load
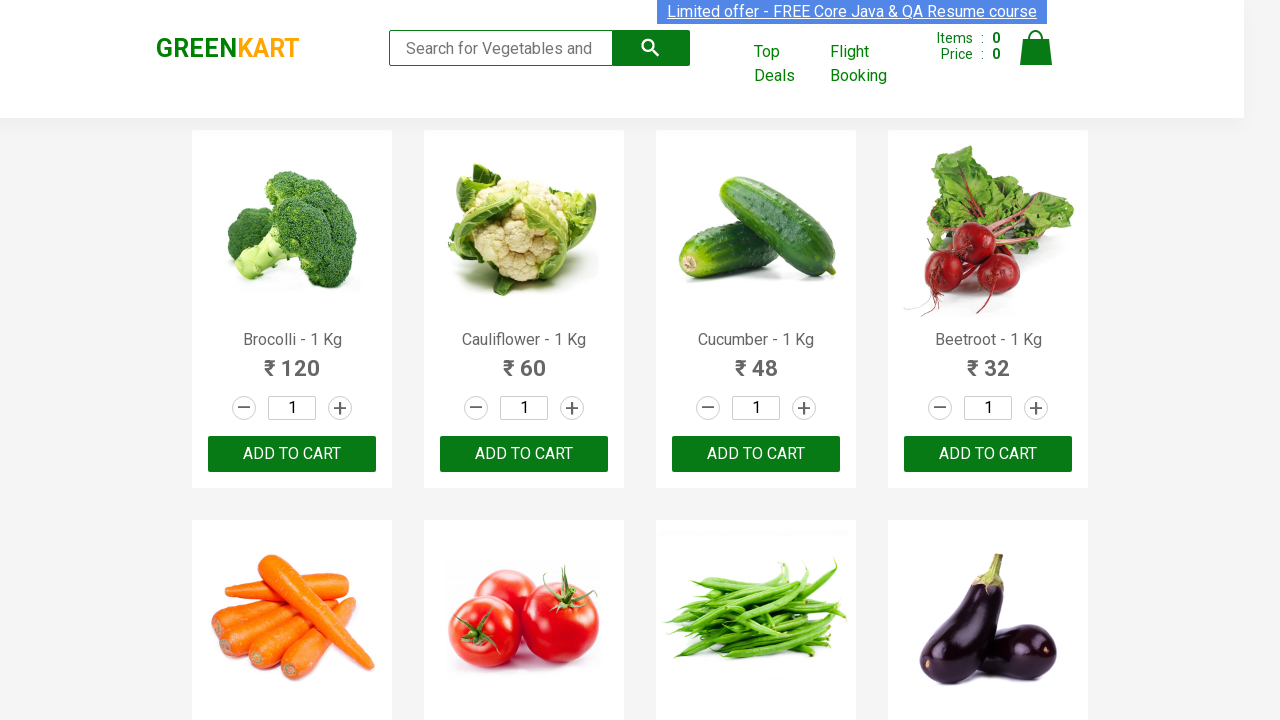

Retrieved all product elements from page
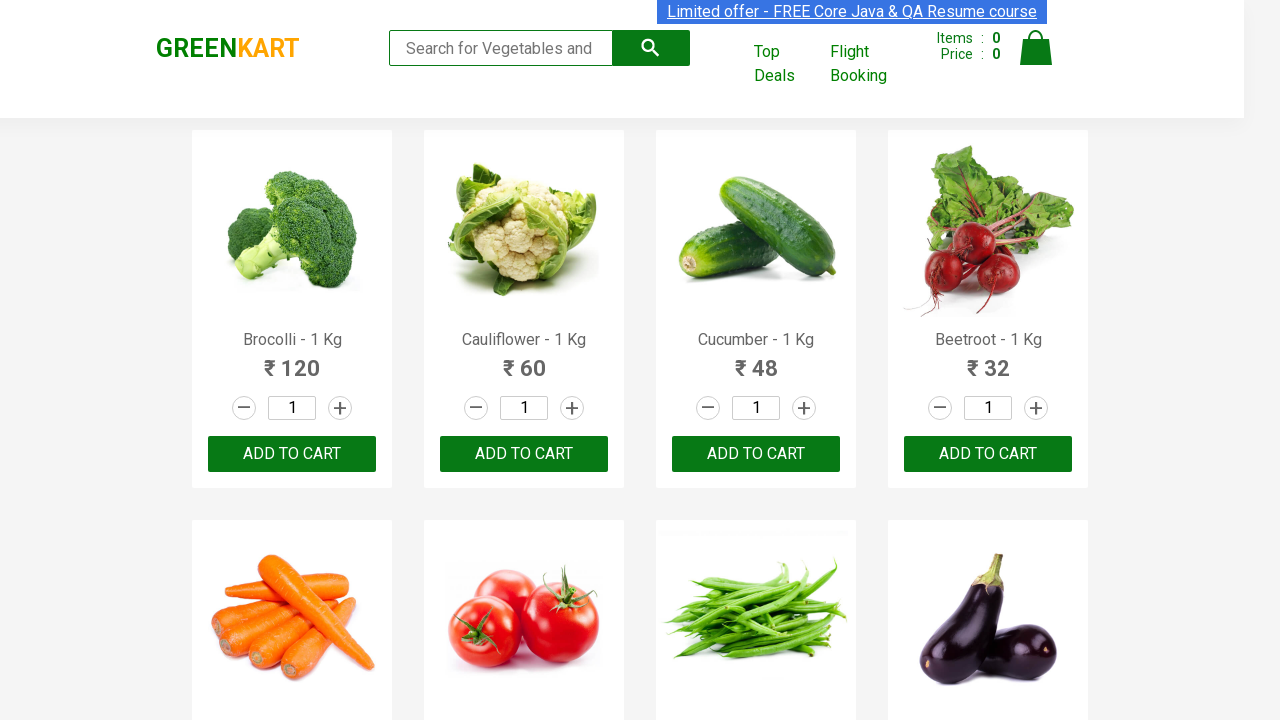

Added 'Brocolli' to cart
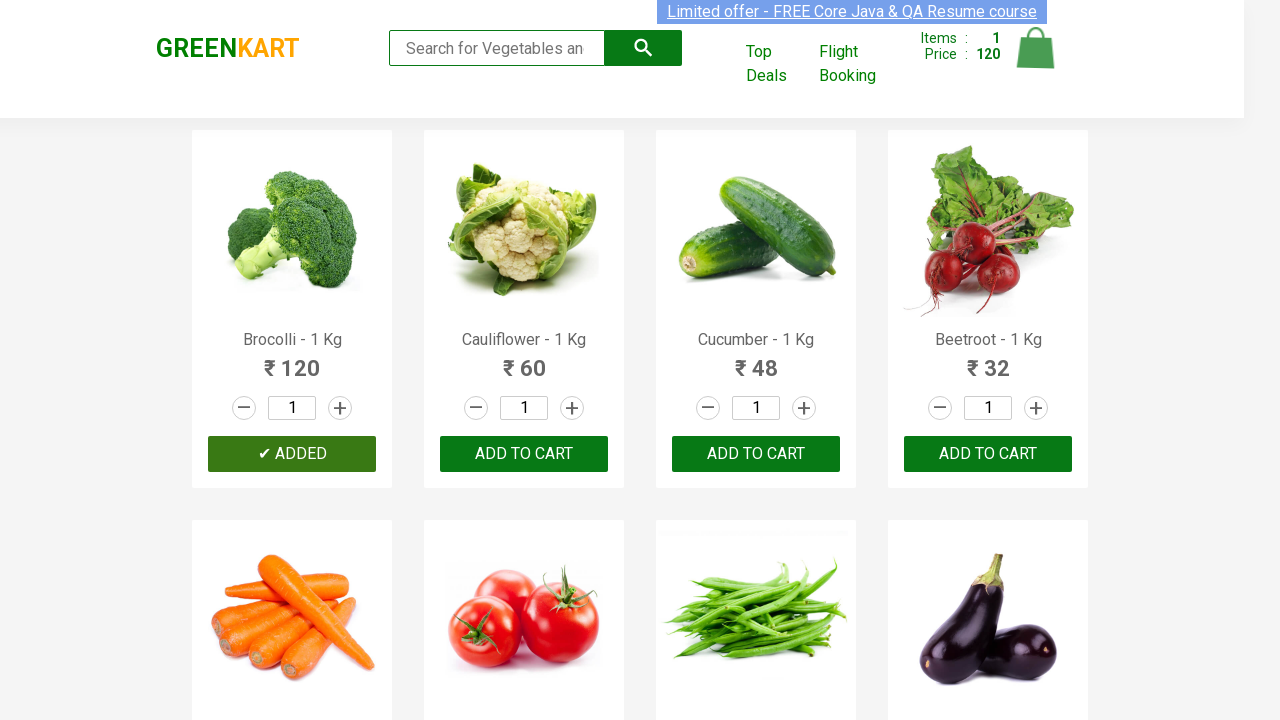

Added 'Cucumber' to cart
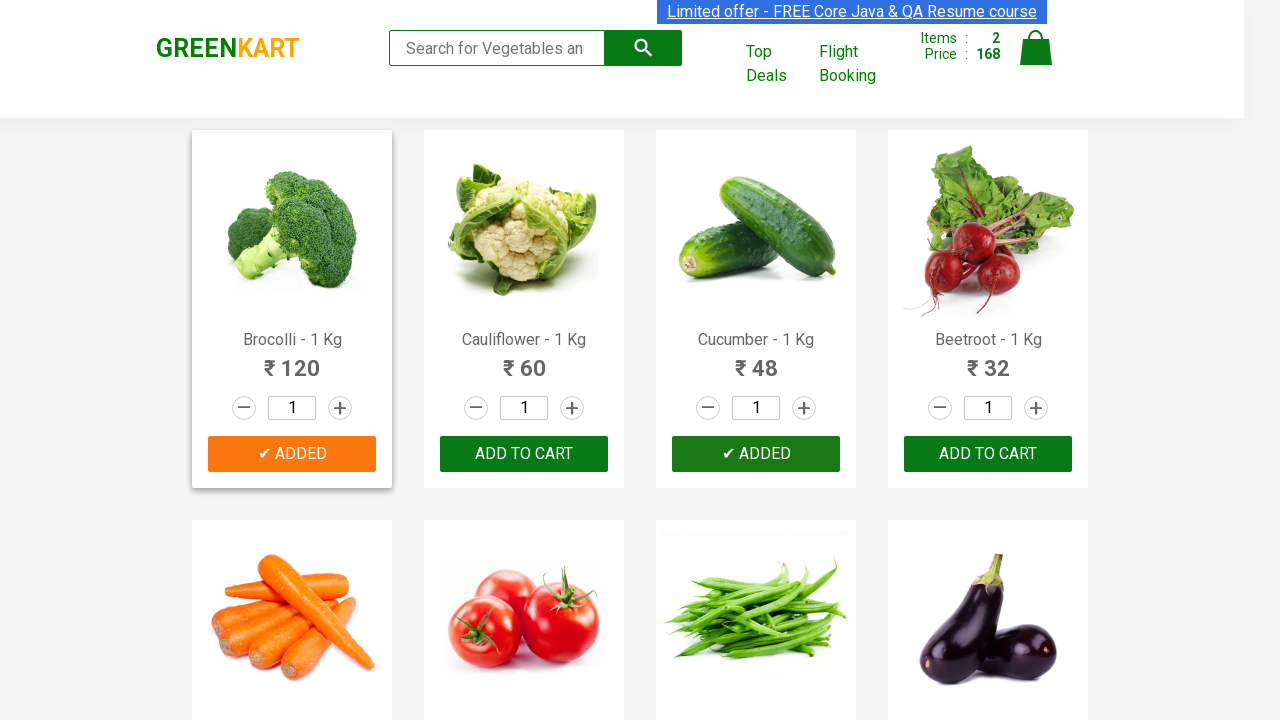

Added 'Beetroot' to cart
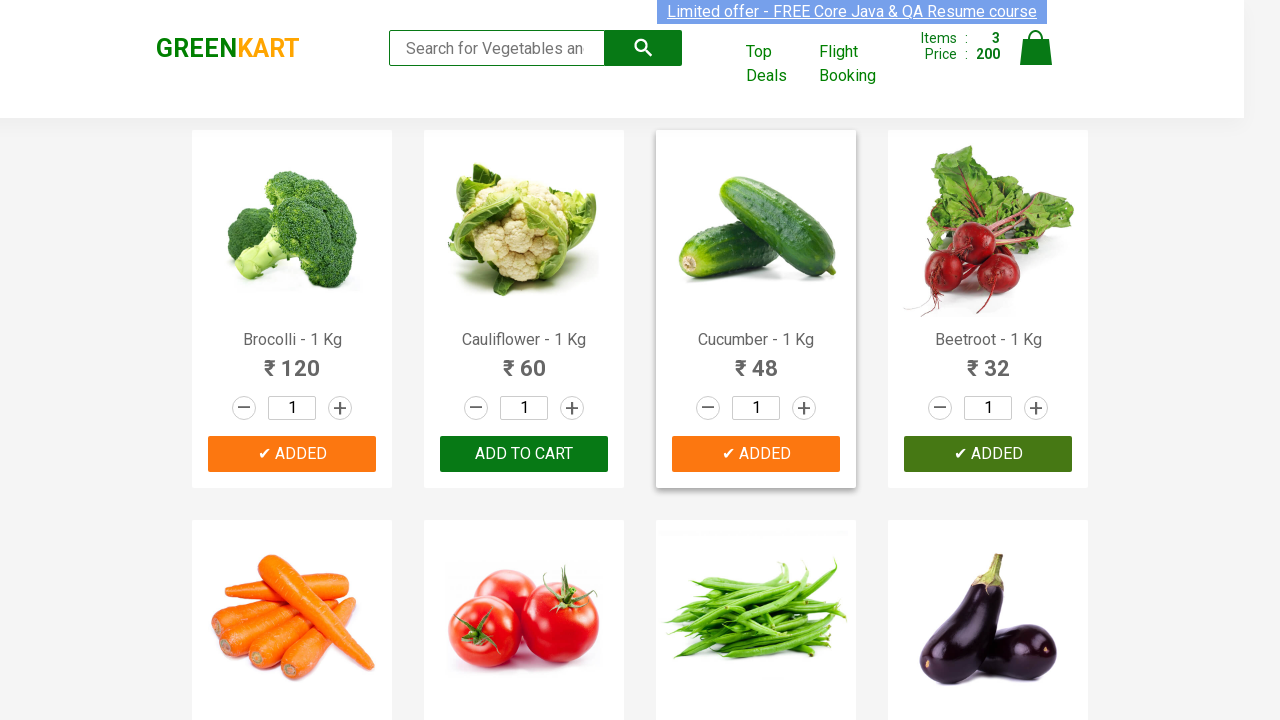

Clicked cart icon to view cart at (1036, 48) on img[alt='Cart']
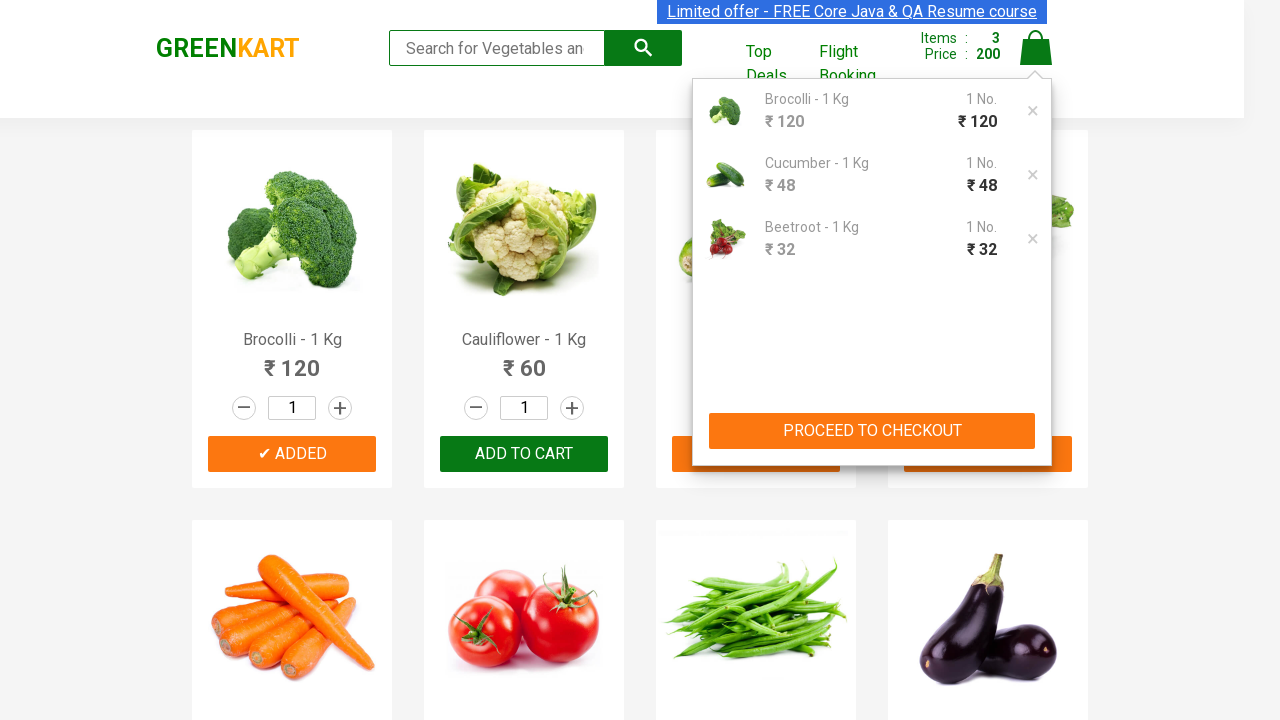

Clicked PROCEED TO CHECKOUT button at (872, 431) on xpath=//button[contains(text(),'PROCEED TO CHECKOUT')]
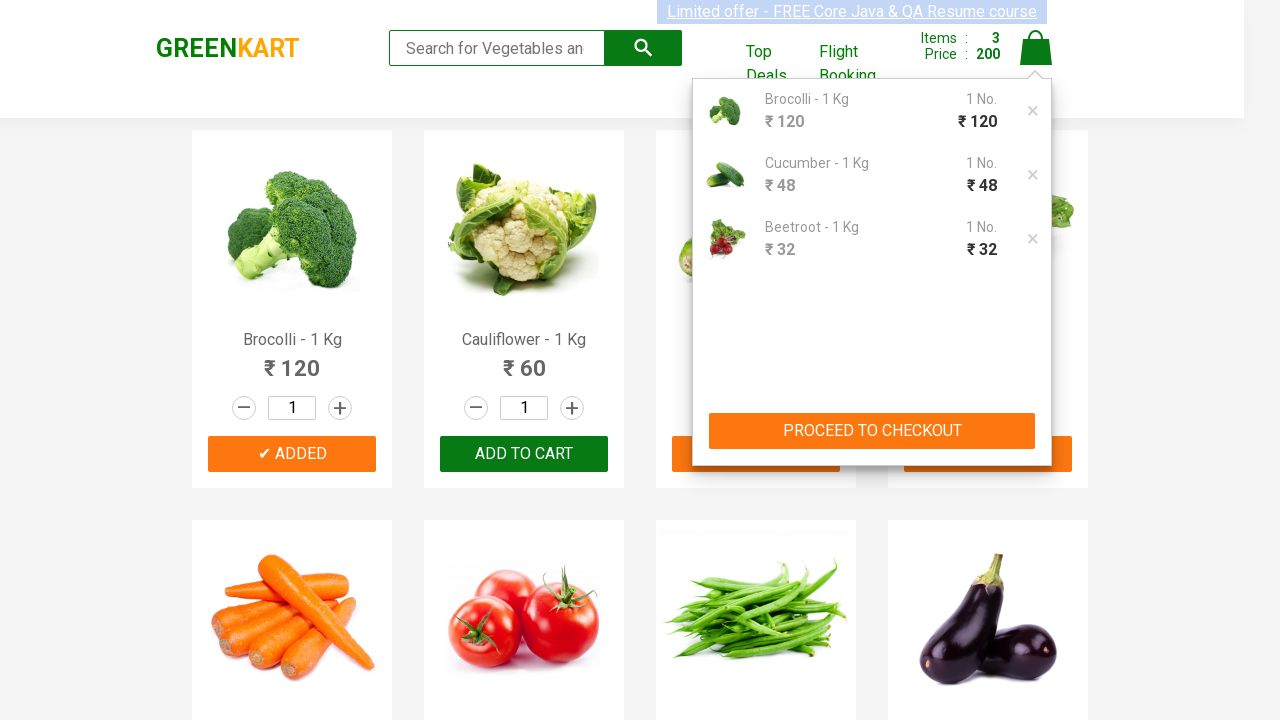

Promo code input field became visible
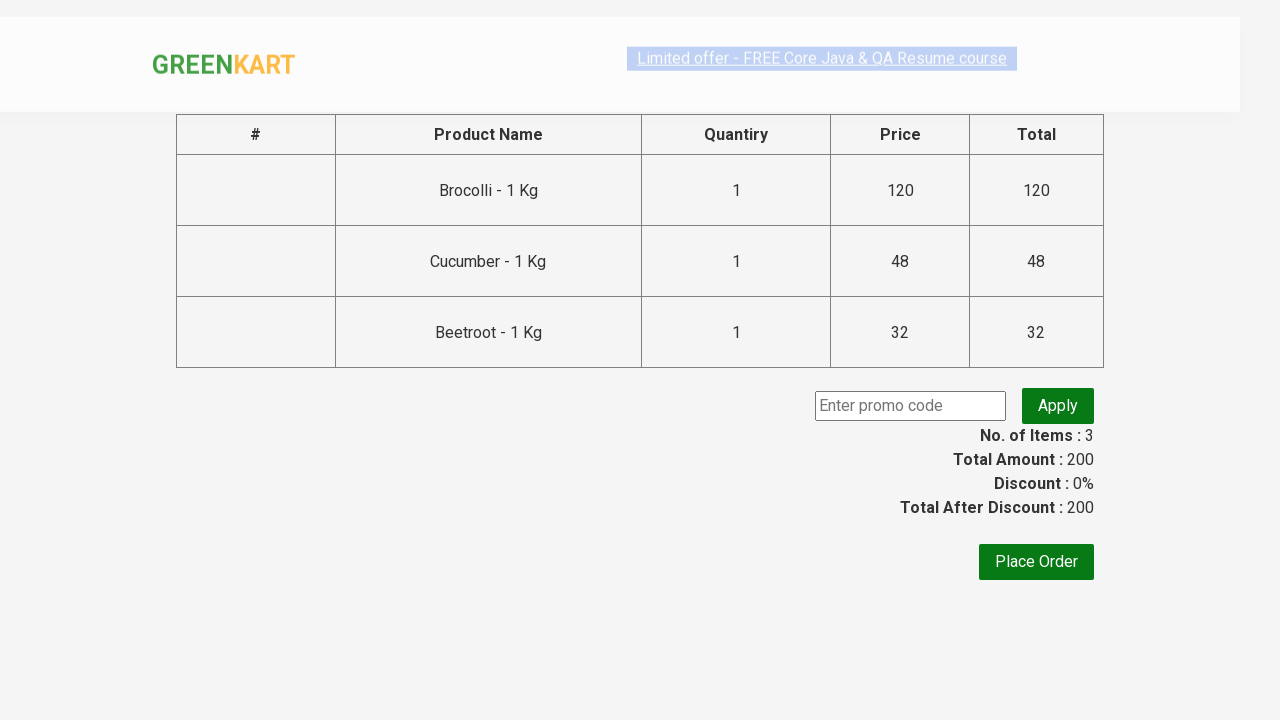

Entered promo code 'rahulshettyacademy' on input.promoCode
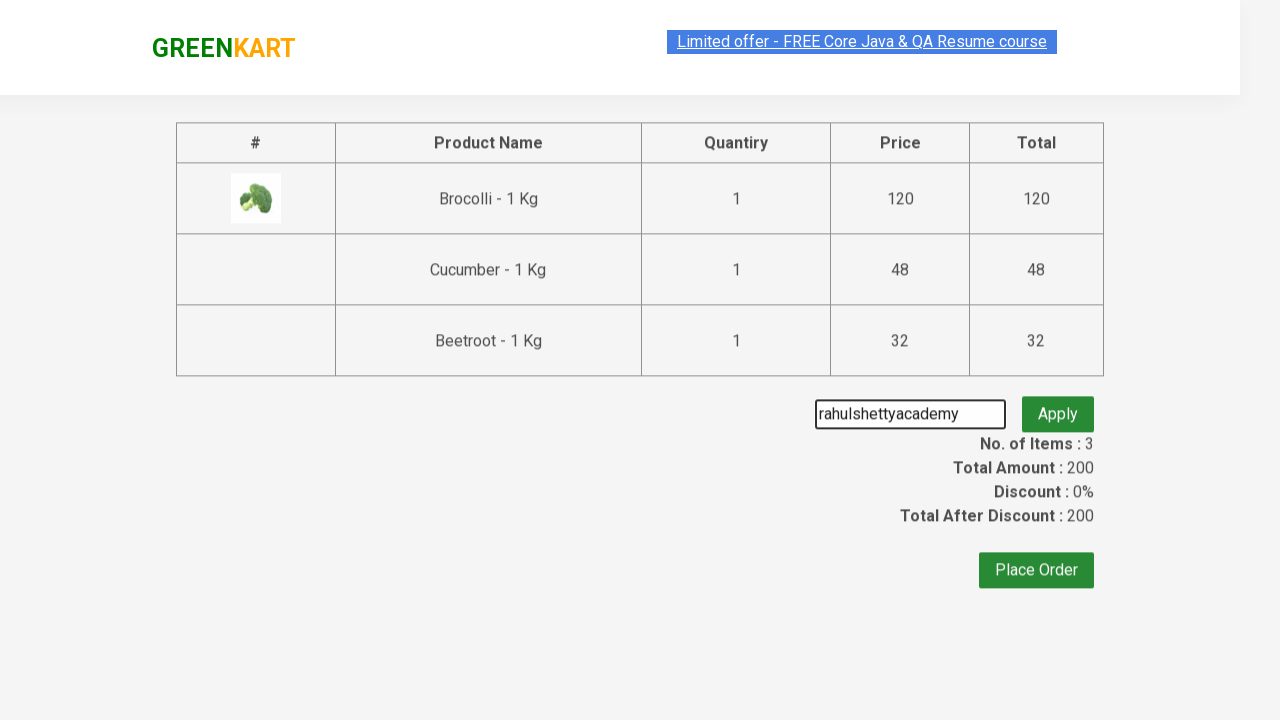

Clicked apply promo button at (1058, 406) on button.promoBtn
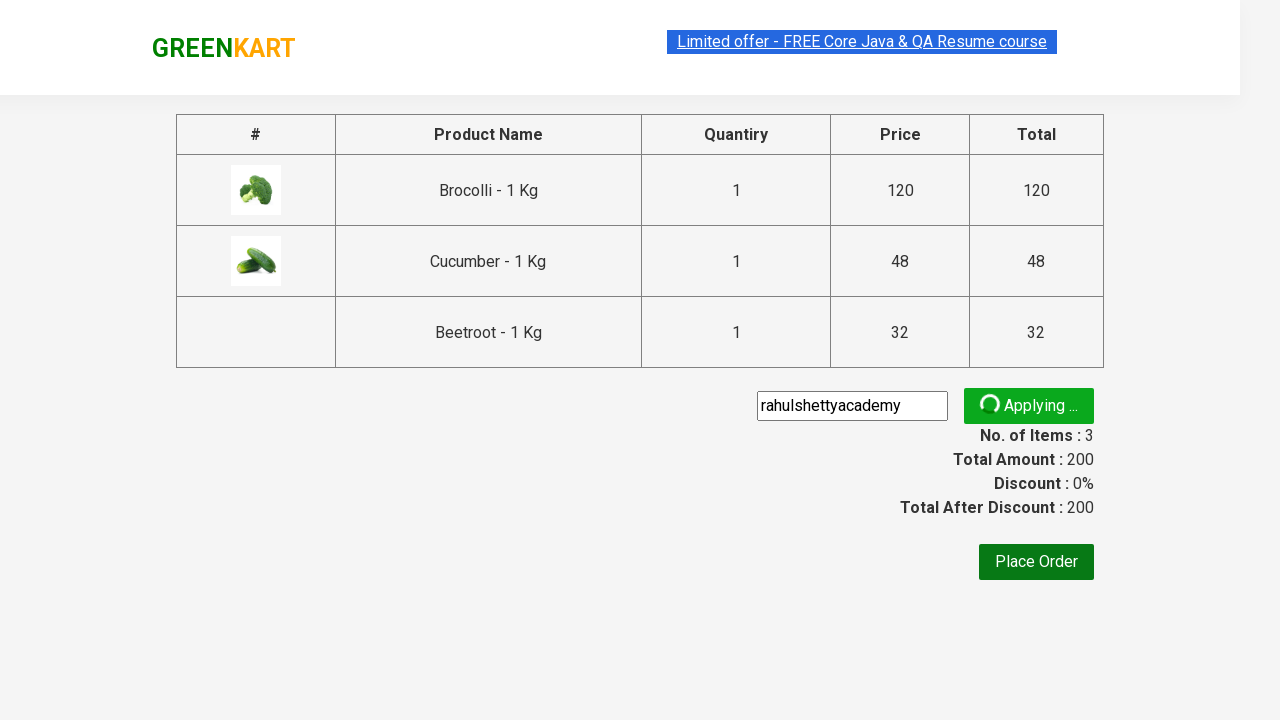

Promo code application confirmed - message displayed
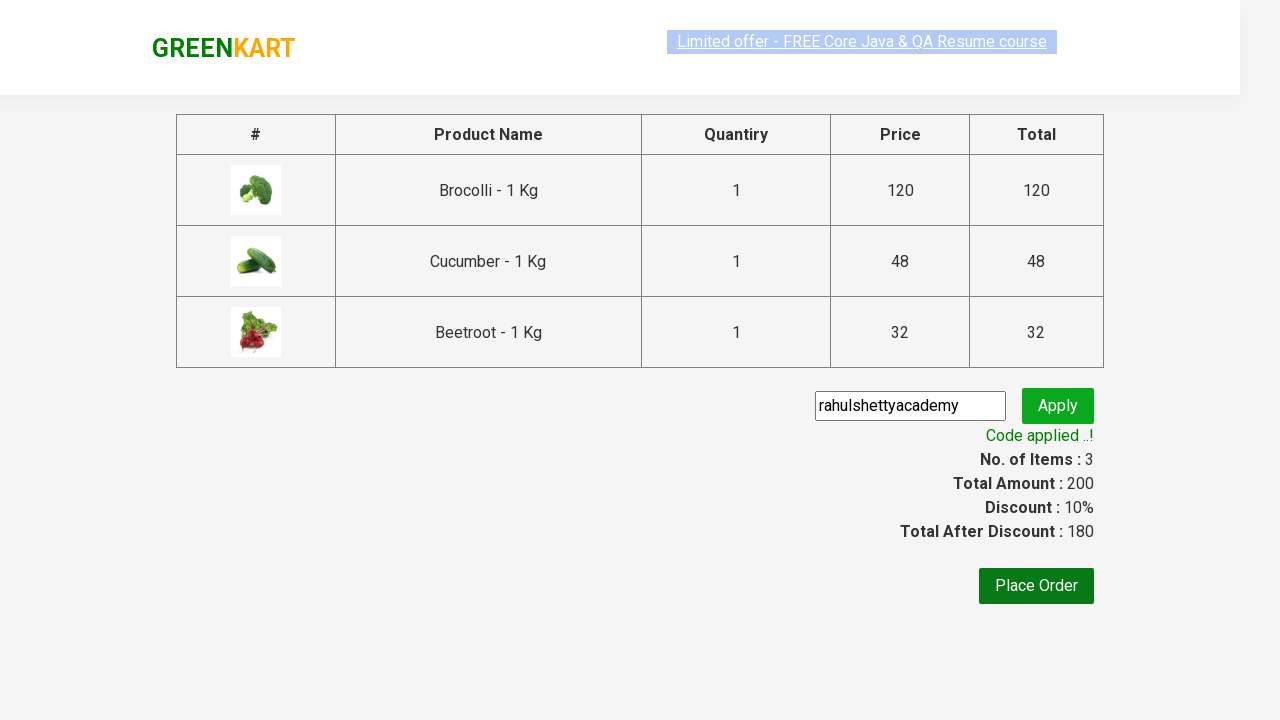

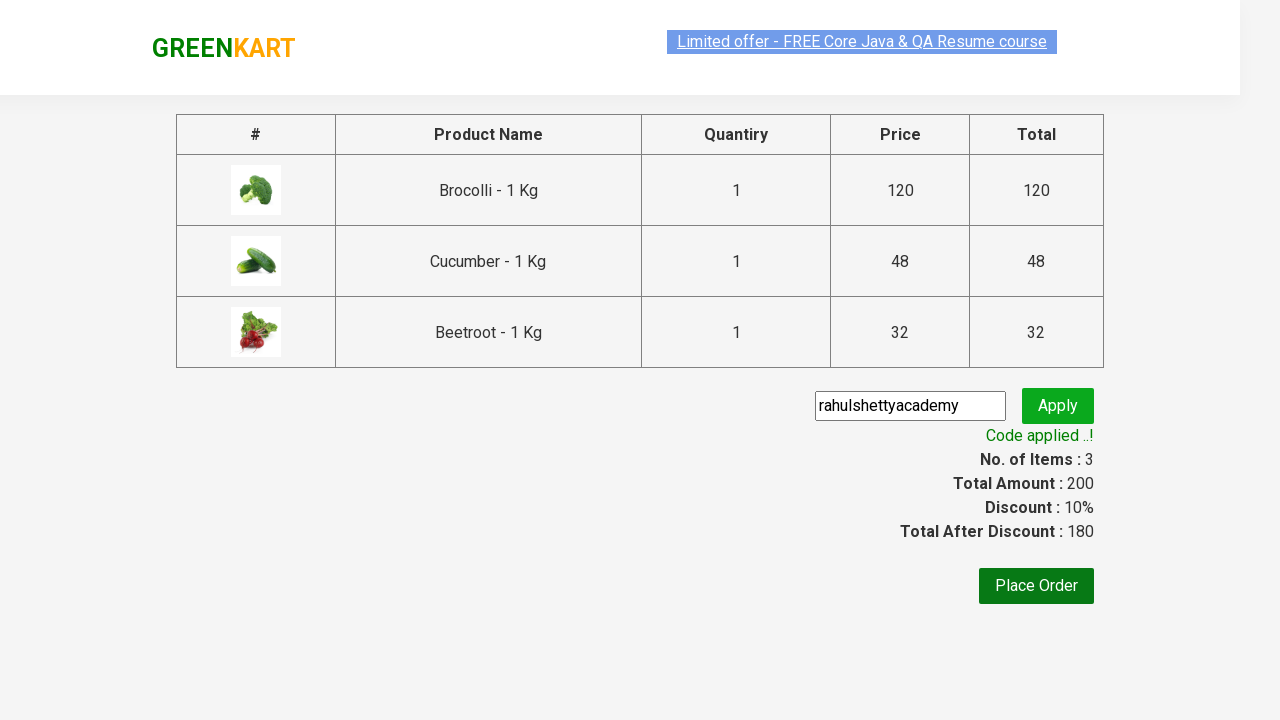